Tests a contact form by filling in first name, last name, email, and message fields with test data.

Starting URL: http://automationtesting.co.uk/contactForm.html

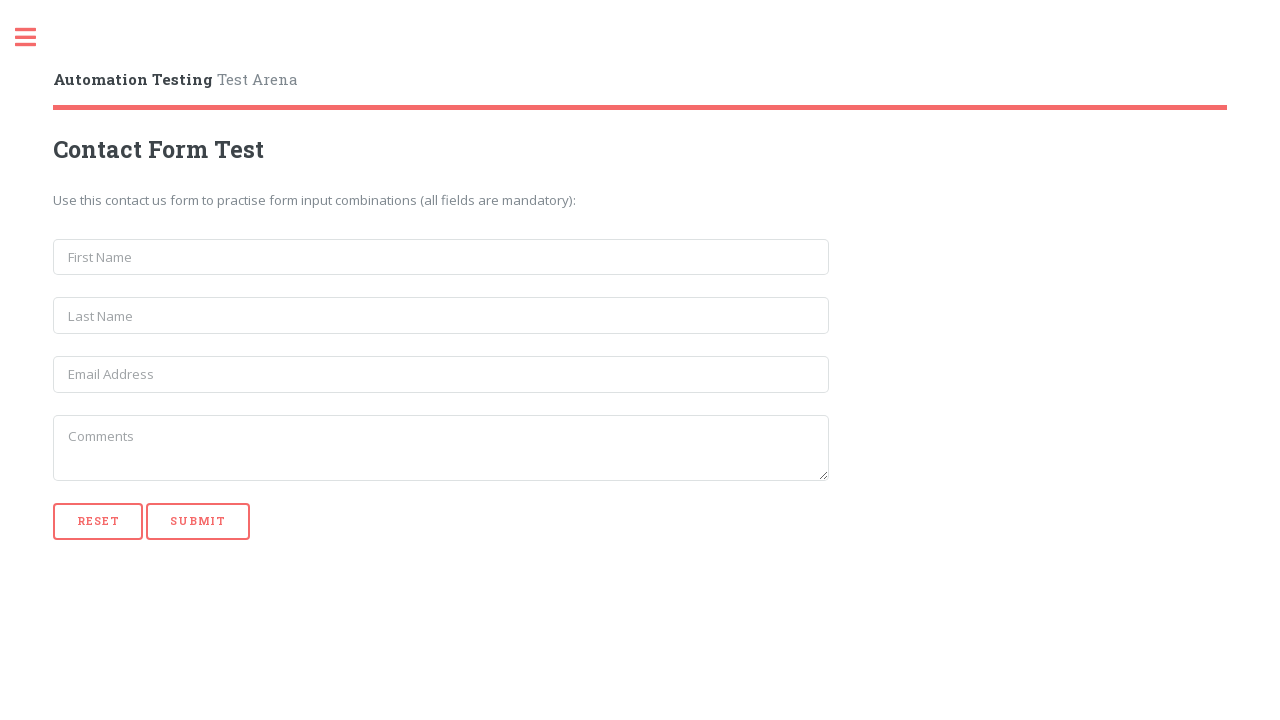

Filled first name field with 'John' on input[name='first_name']
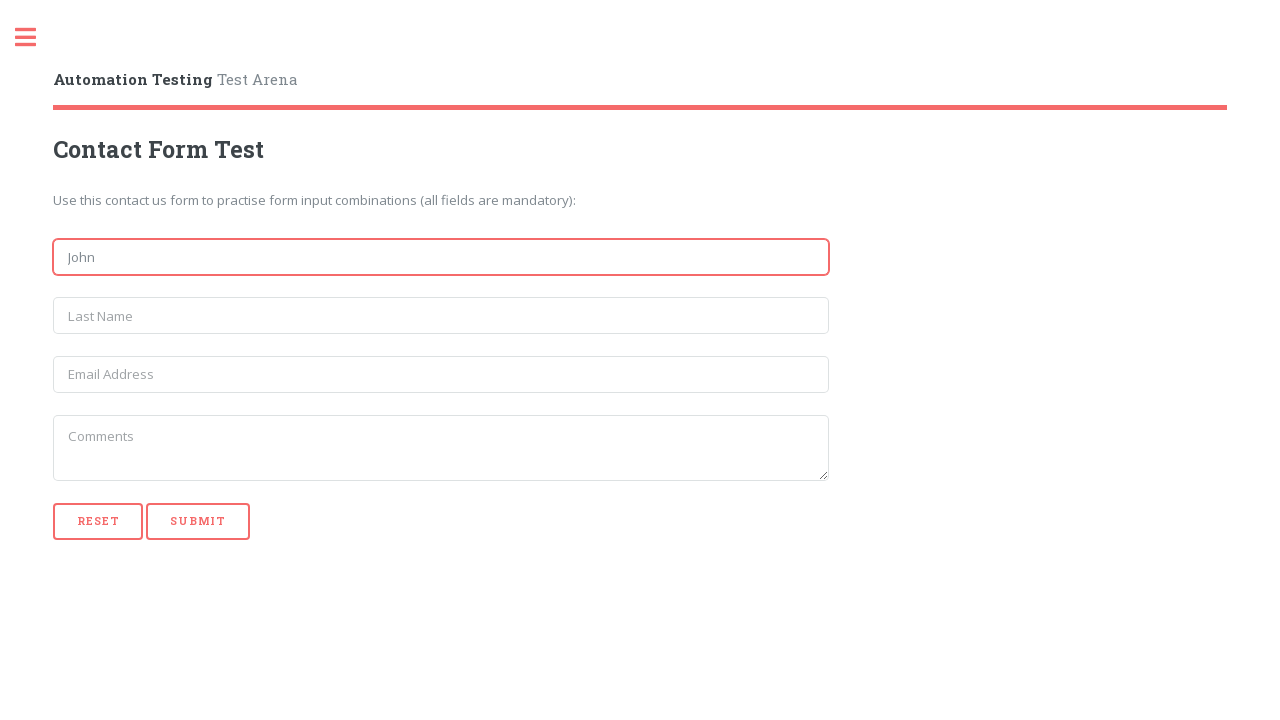

Filled last name field with 'Smith' on input[name='last_name']
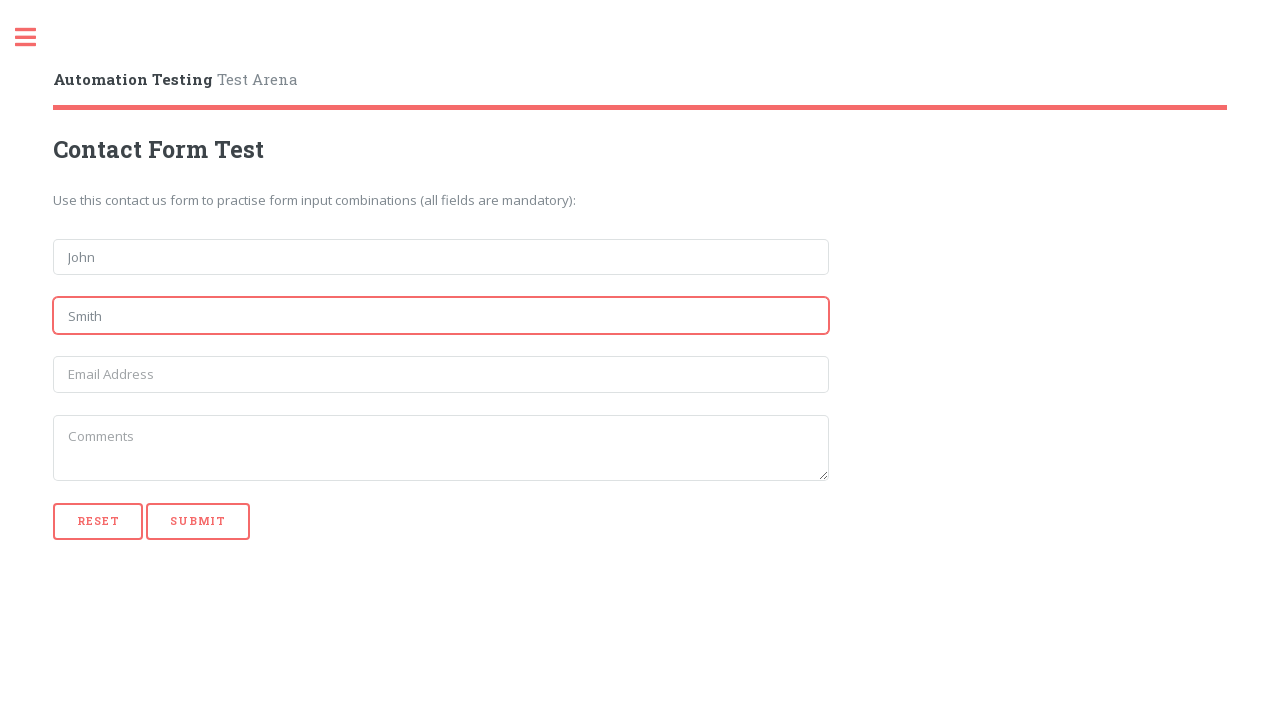

Filled email field with 'johnsmith@test.com' on input[name='email']
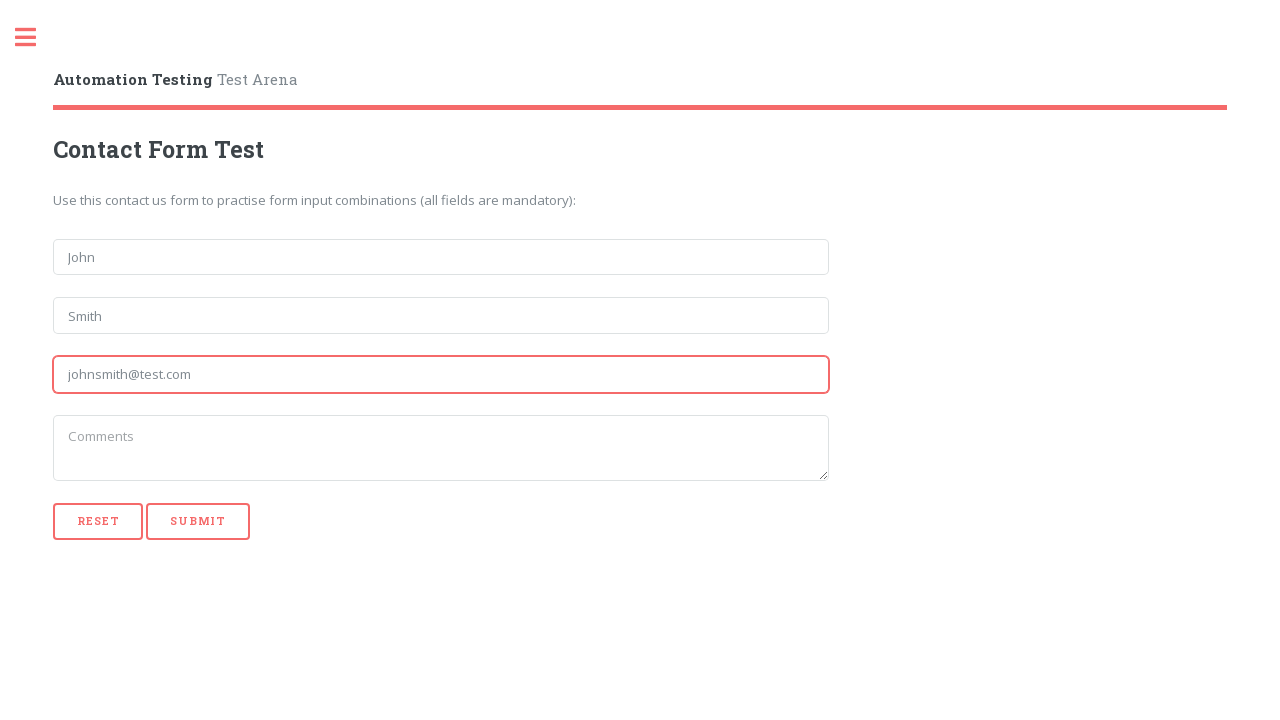

Filled message textarea with 'This is a message.' on textarea[name='message']
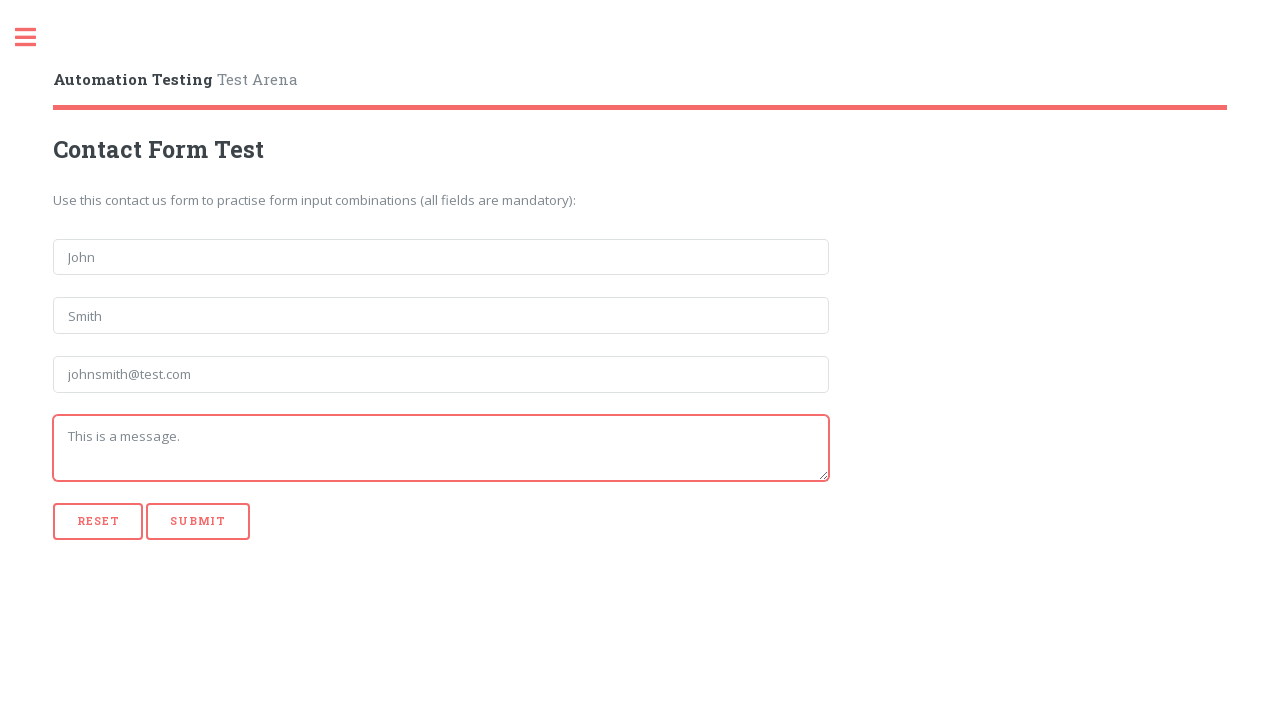

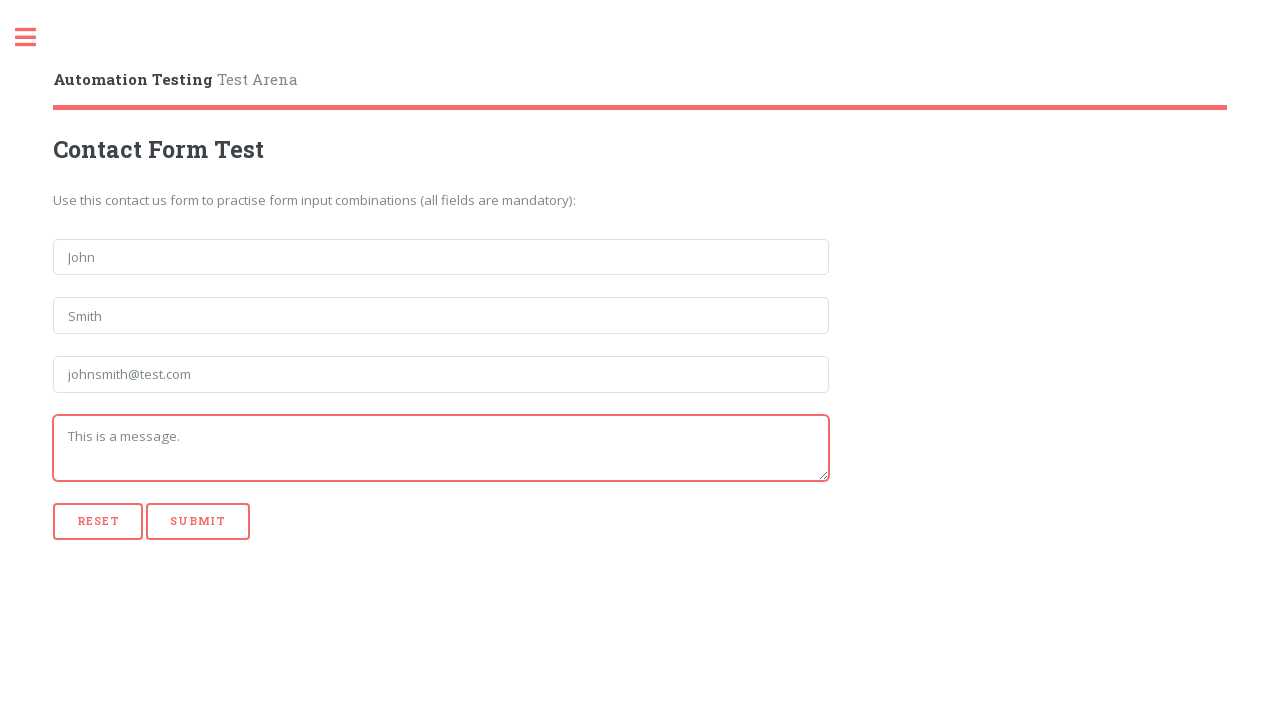